Tests that form validation prevents submission when only partial data (name only) is provided, showing errors for missing required fields.

Starting URL: https://parabank.parasoft.com/parabank/contact.htm

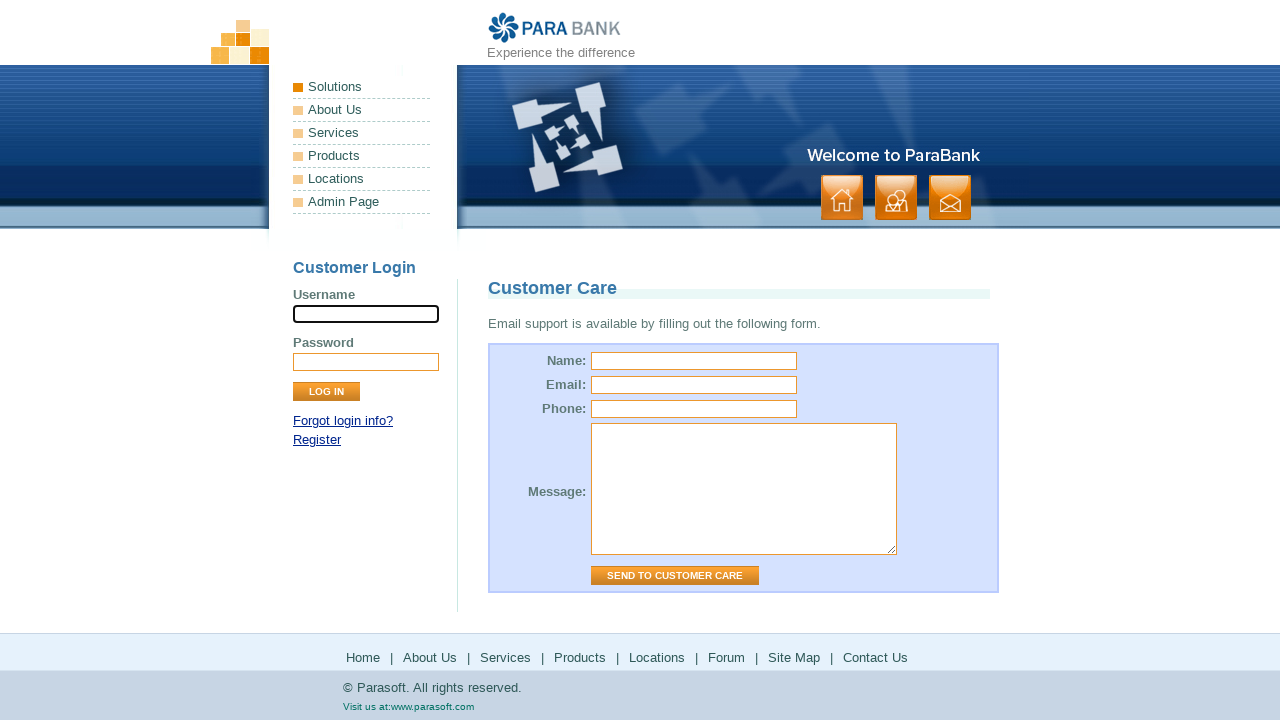

Waited for page to load (networkidle)
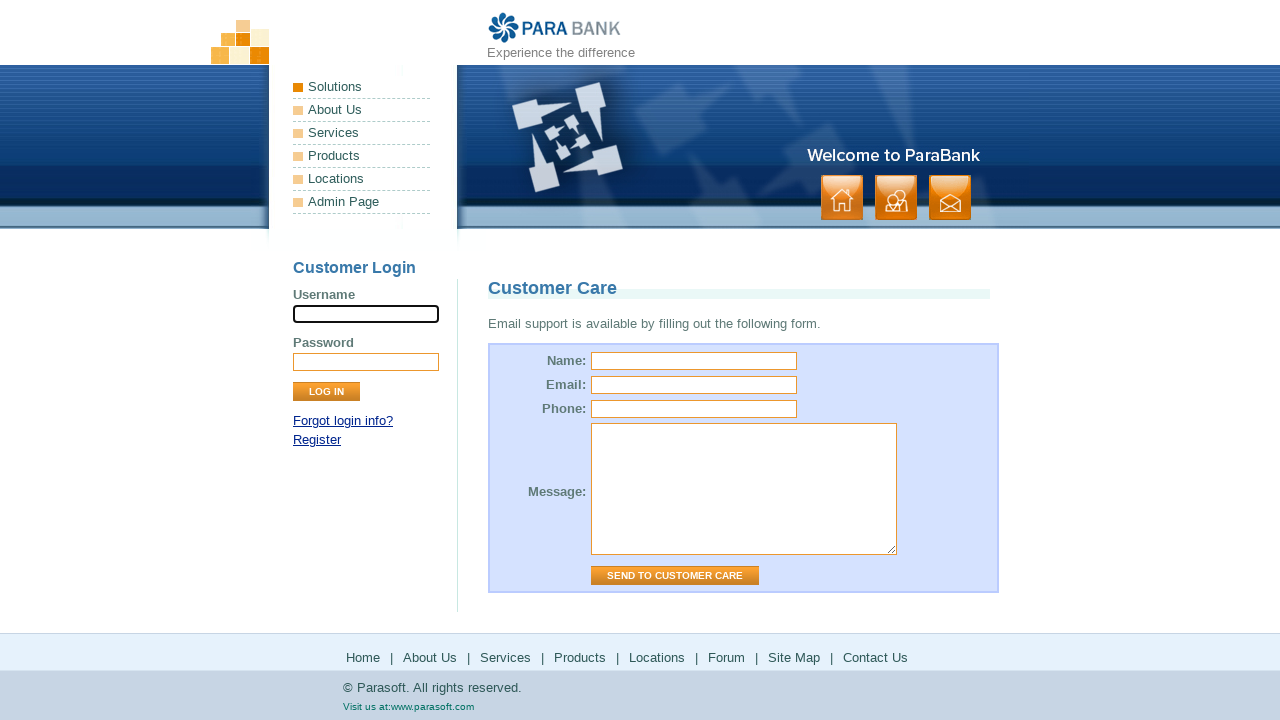

Filled name field with 'Test User' only on input[name="name"]
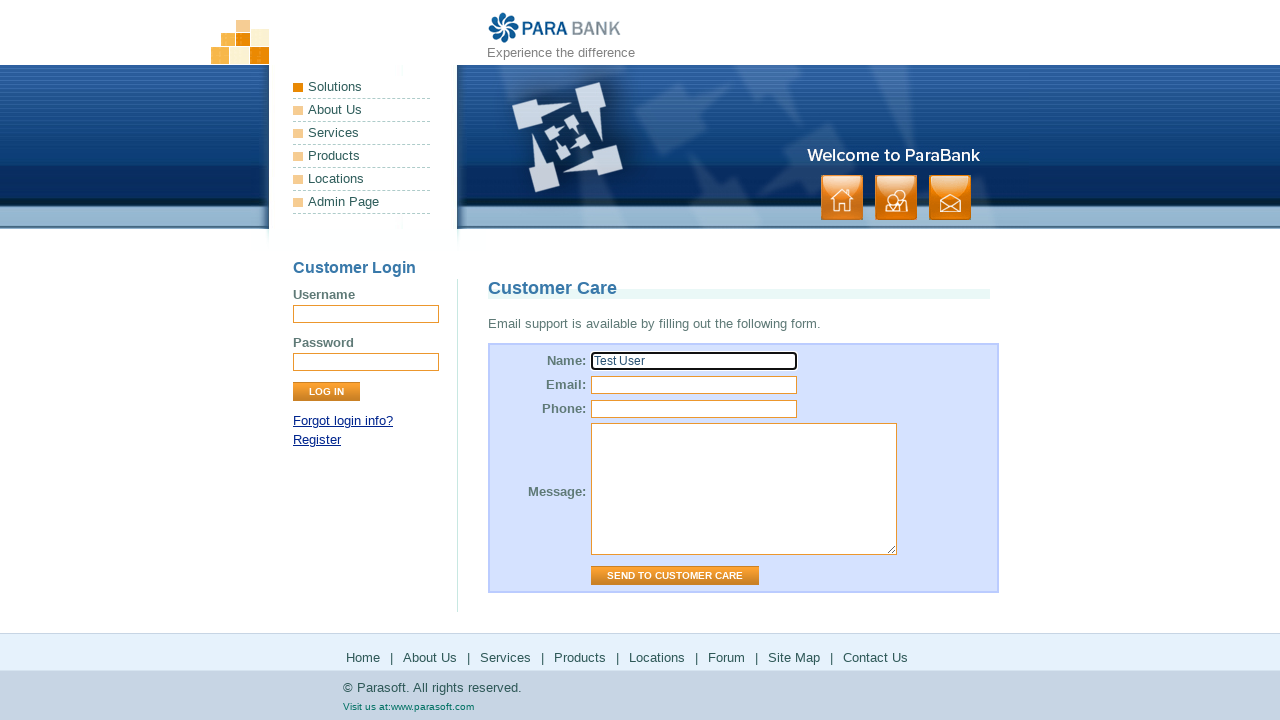

Clicked 'Send to Customer Care' button with partial data at (675, 576) on input[value="Send to Customer Care"]
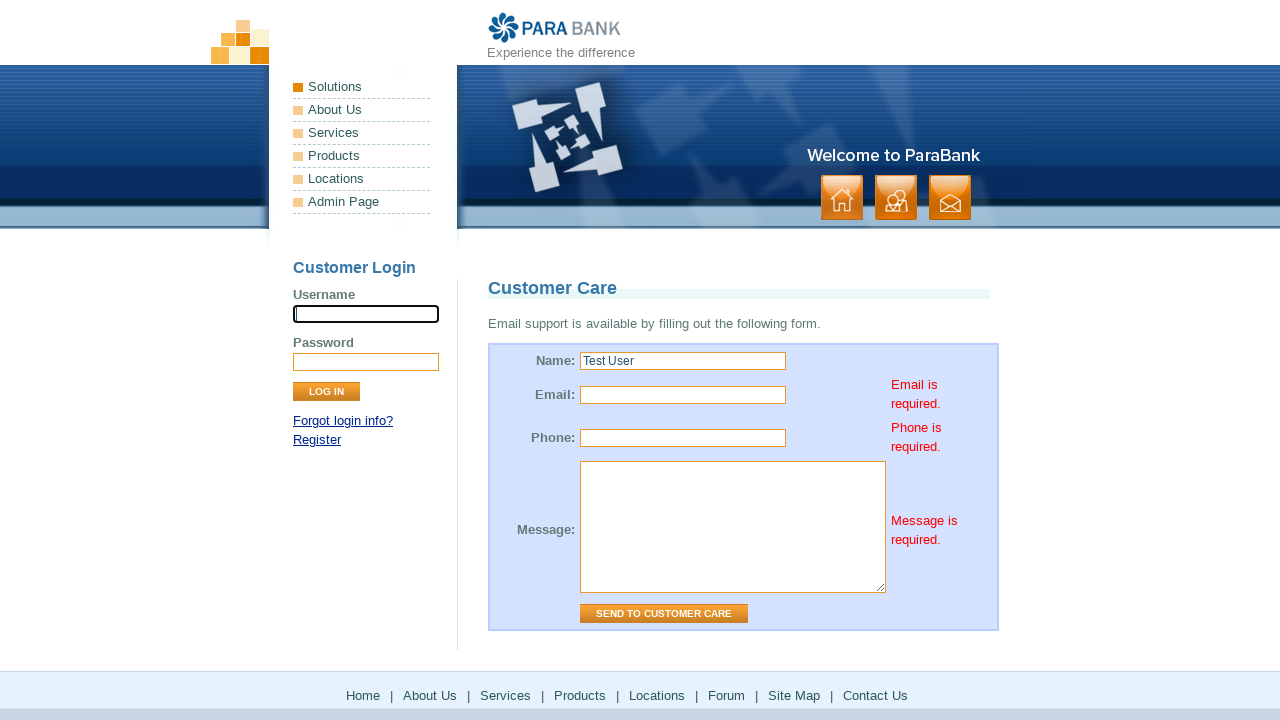

Waited 1000ms for validation errors to appear
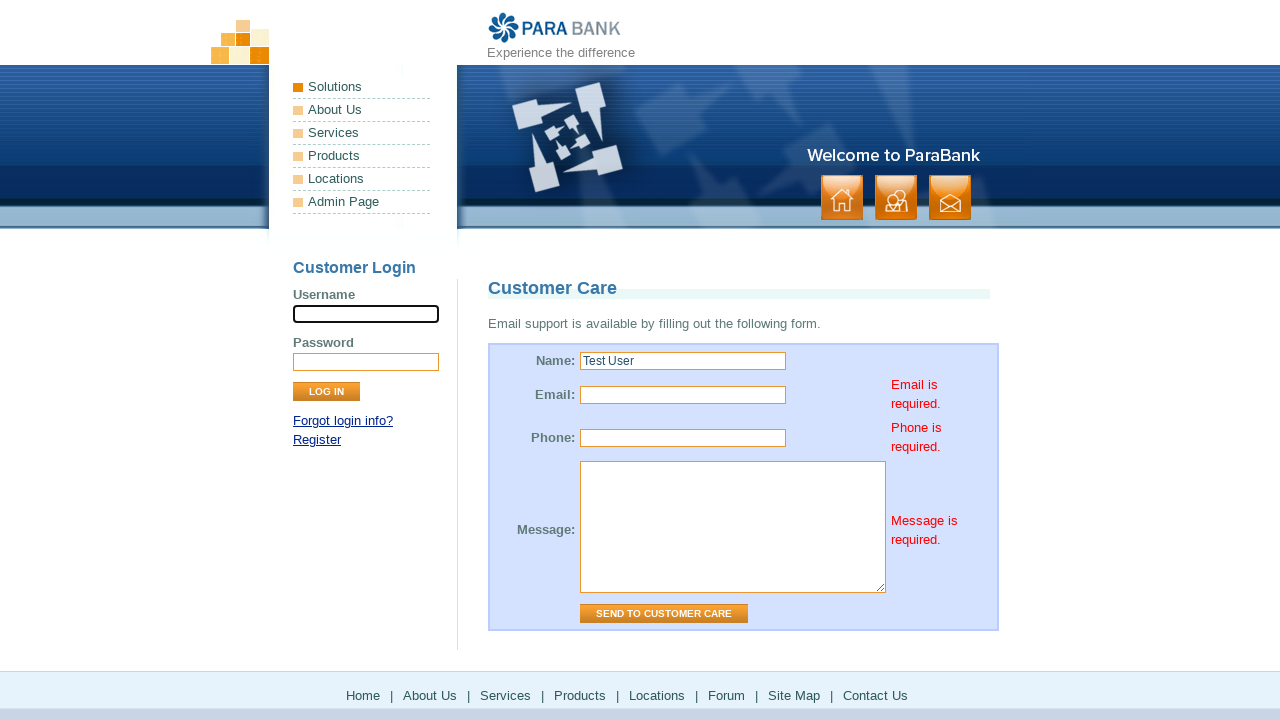

Verified validation error: 'Email is required.'
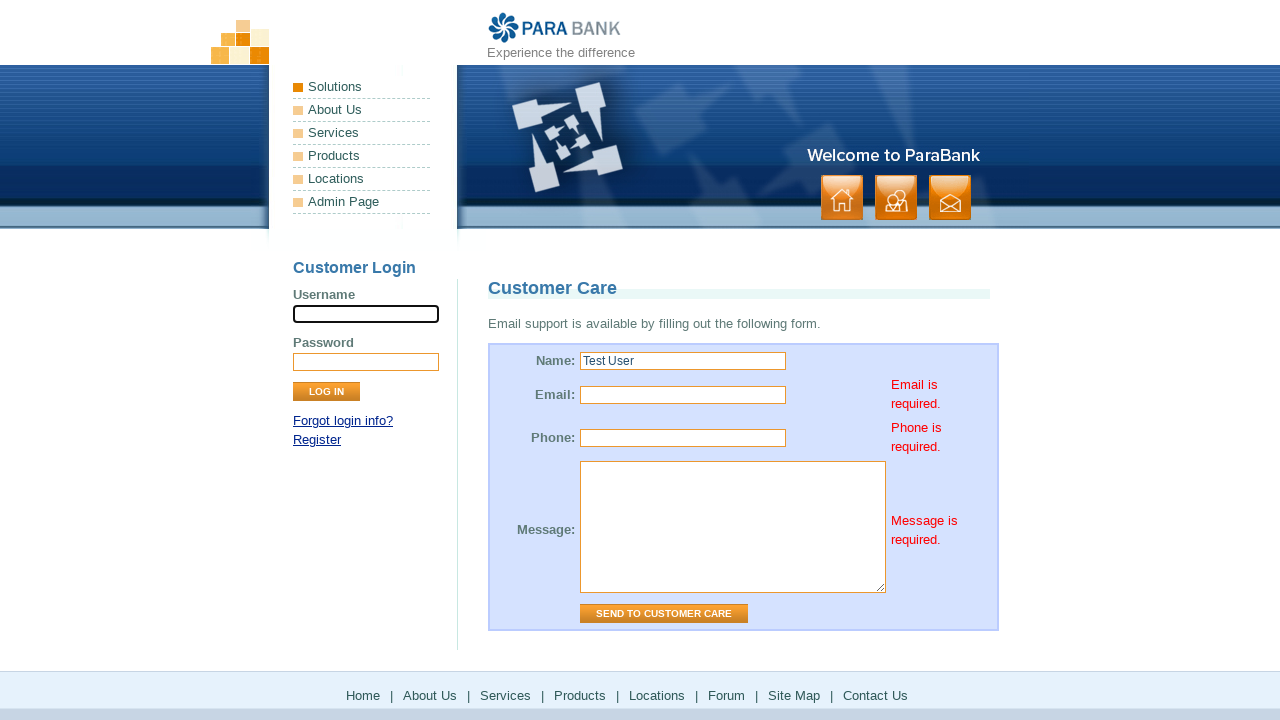

Verified validation error: 'Phone is required.'
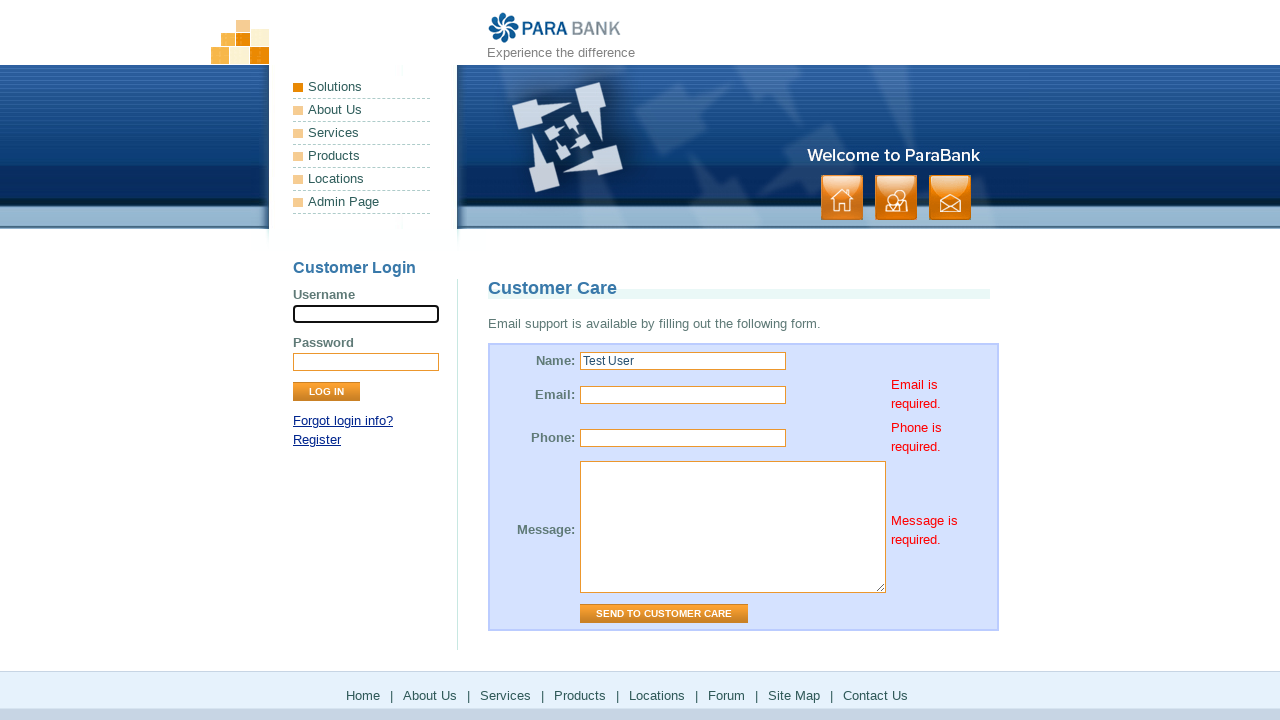

Verified validation error: 'Message is required.'
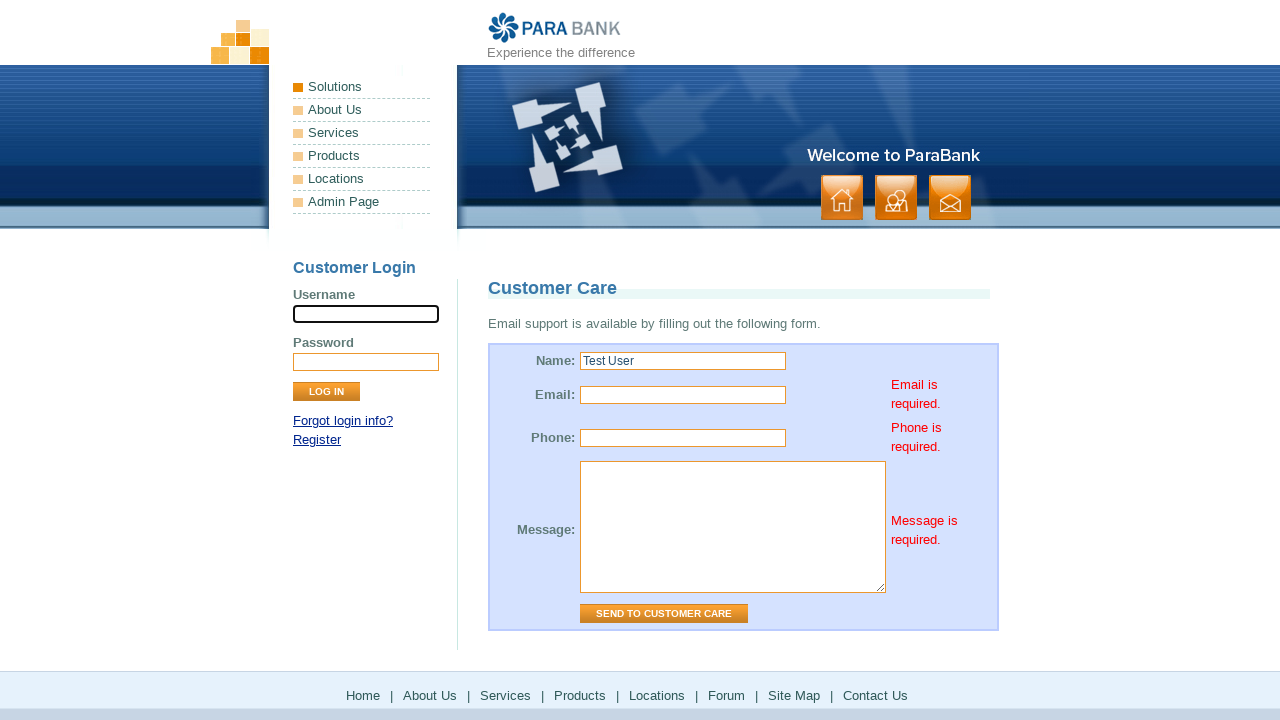

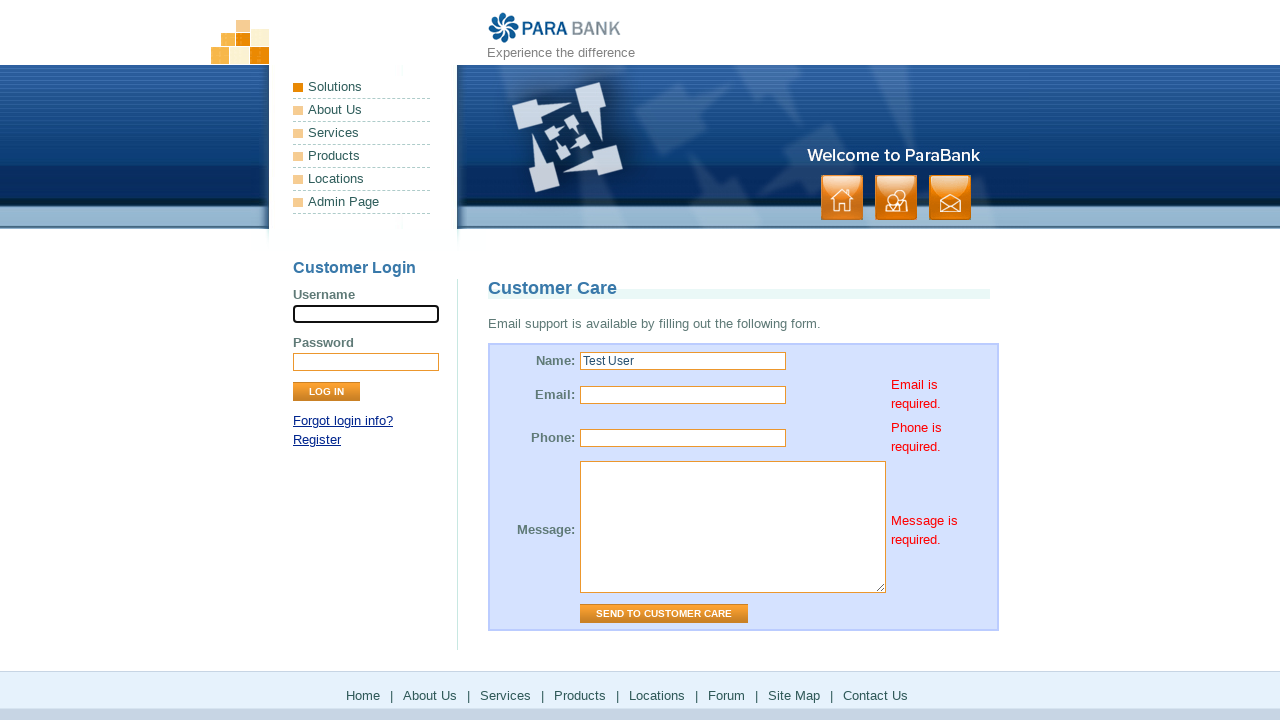